Tests JavaScript confirm dialog interaction by clicking a button inside an iframe, accepting the confirmation dialog, and verifying the result text

Starting URL: https://www.w3schools.com/js/tryit.asp?filename=tryjs_confirm

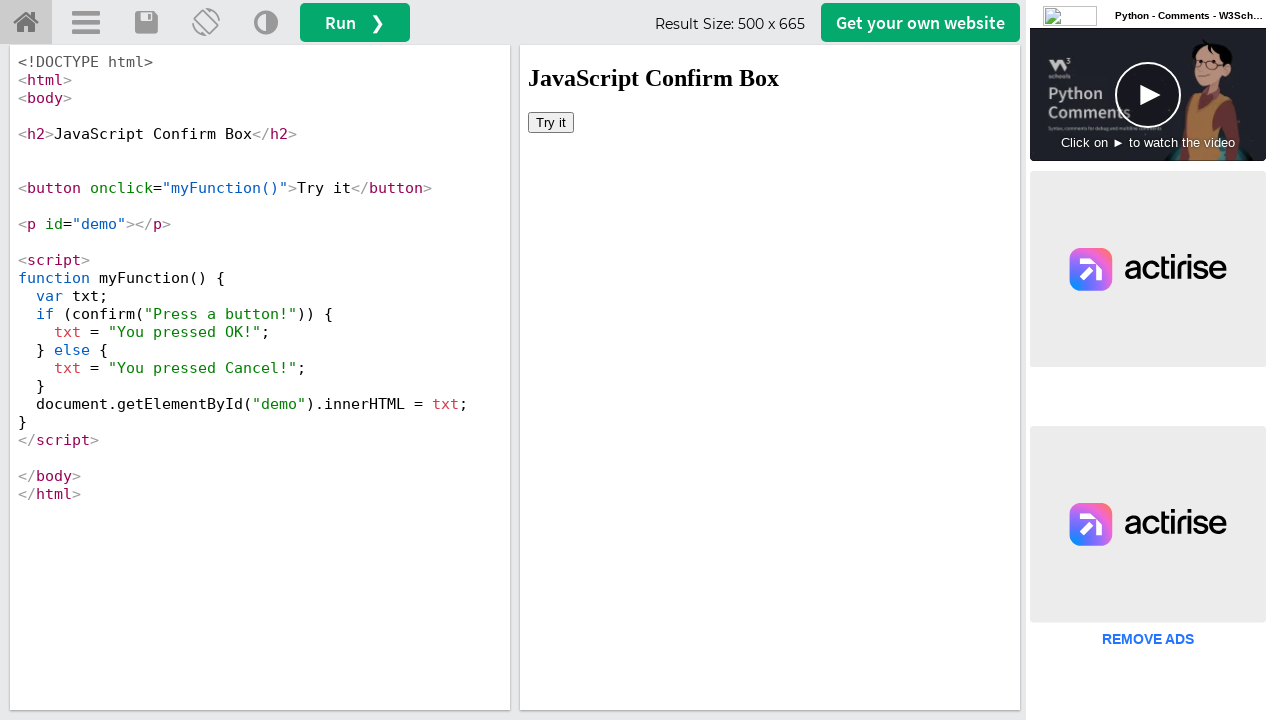

Located iframe containing the demo
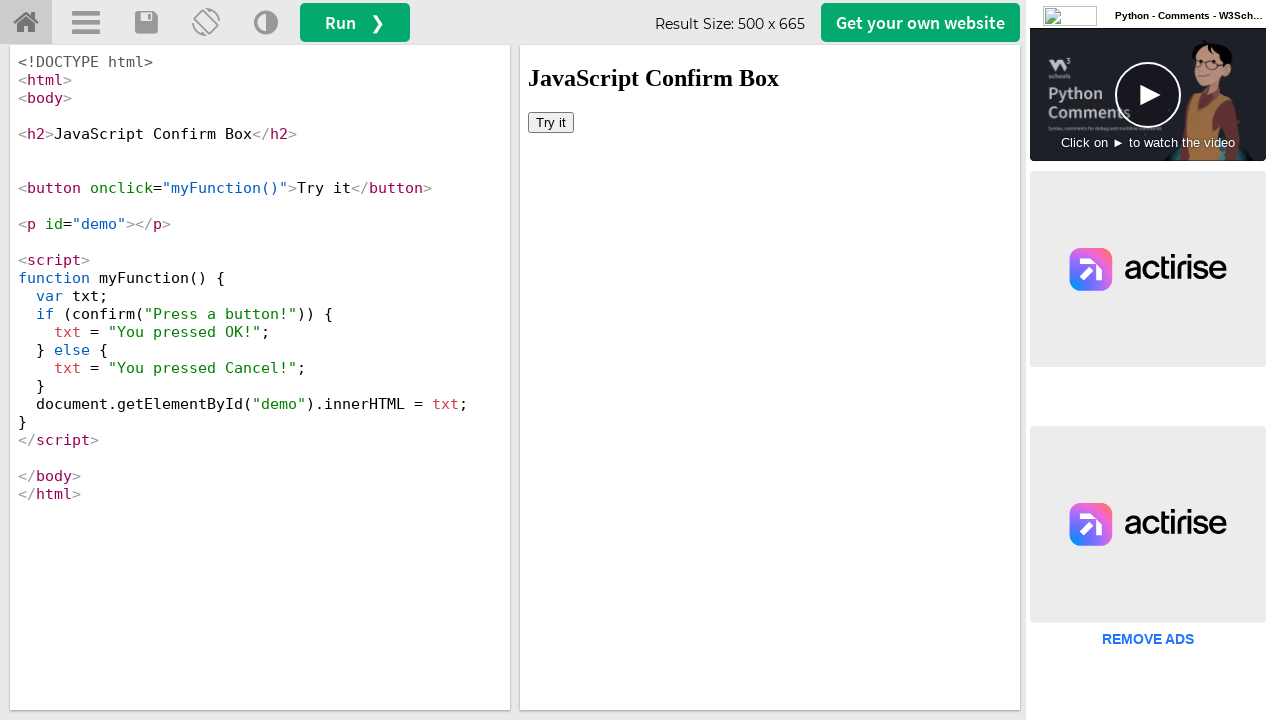

Clicked 'Try it' button to trigger confirm dialog at (551, 122) on iframe[id='iframeResult'] >> internal:control=enter-frame >> xpath=//button[text
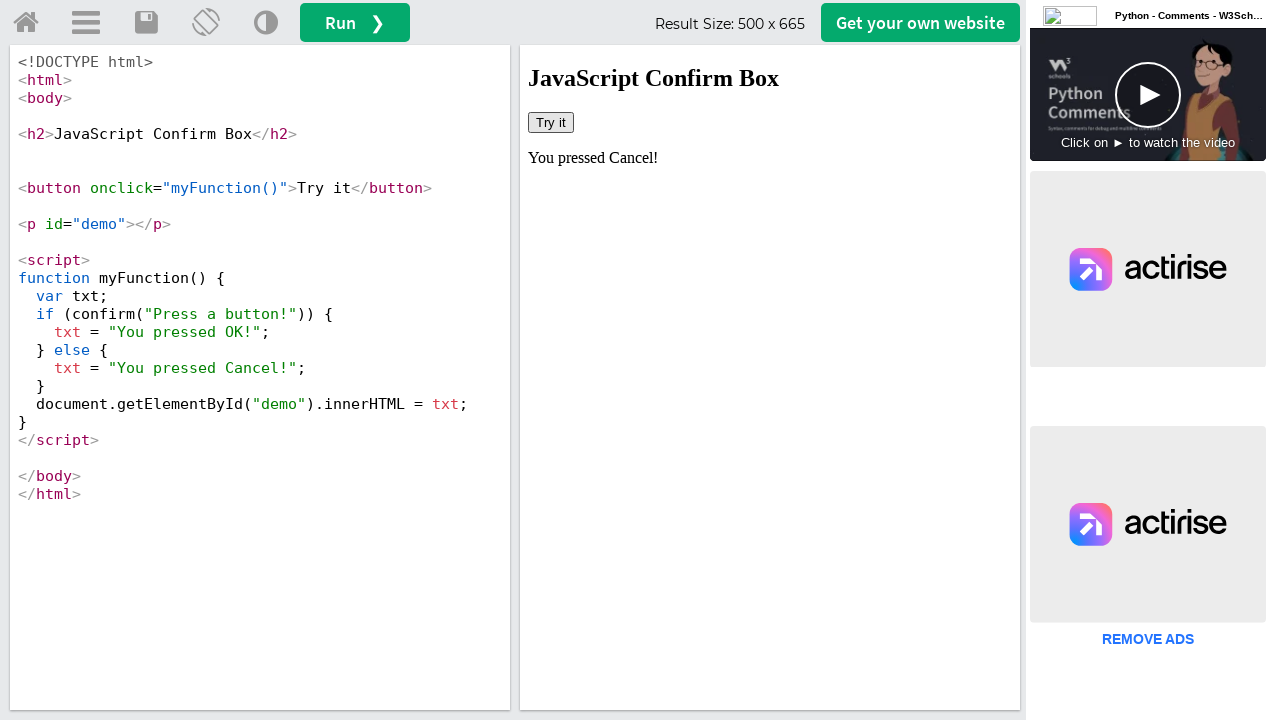

Set up dialog handler to accept confirmation
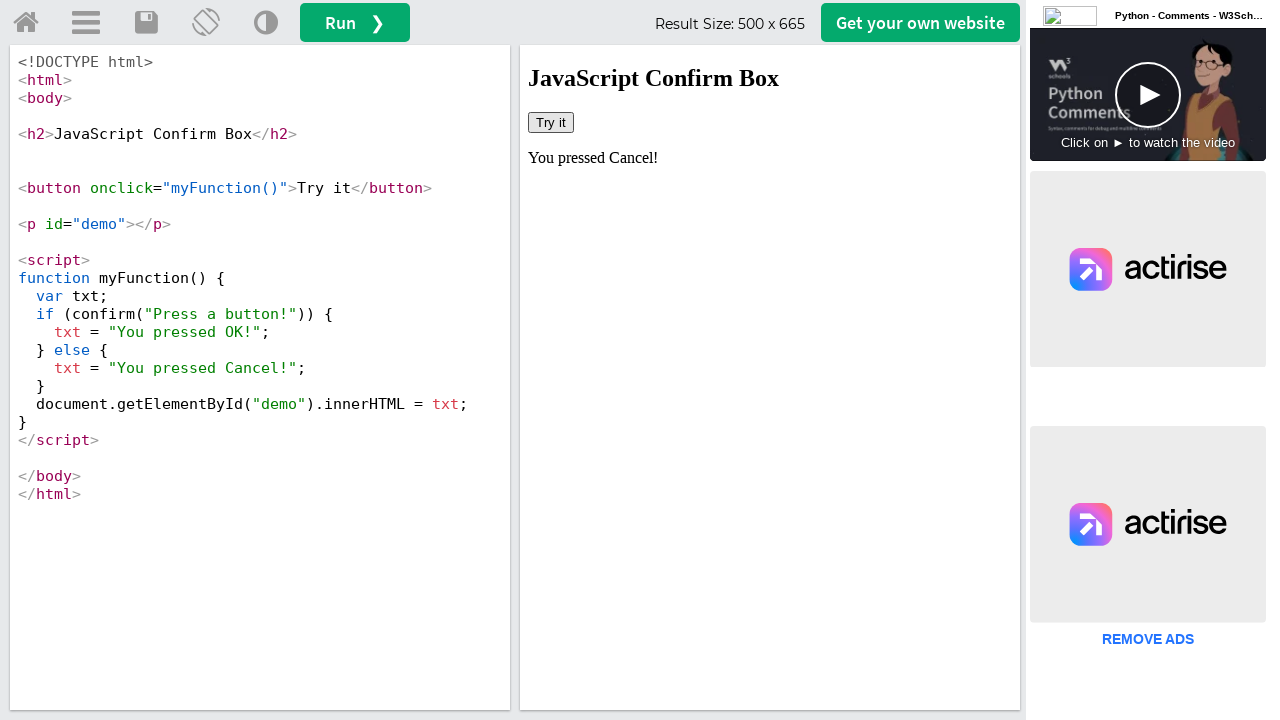

Retrieved result text: 'You pressed Cancel!'
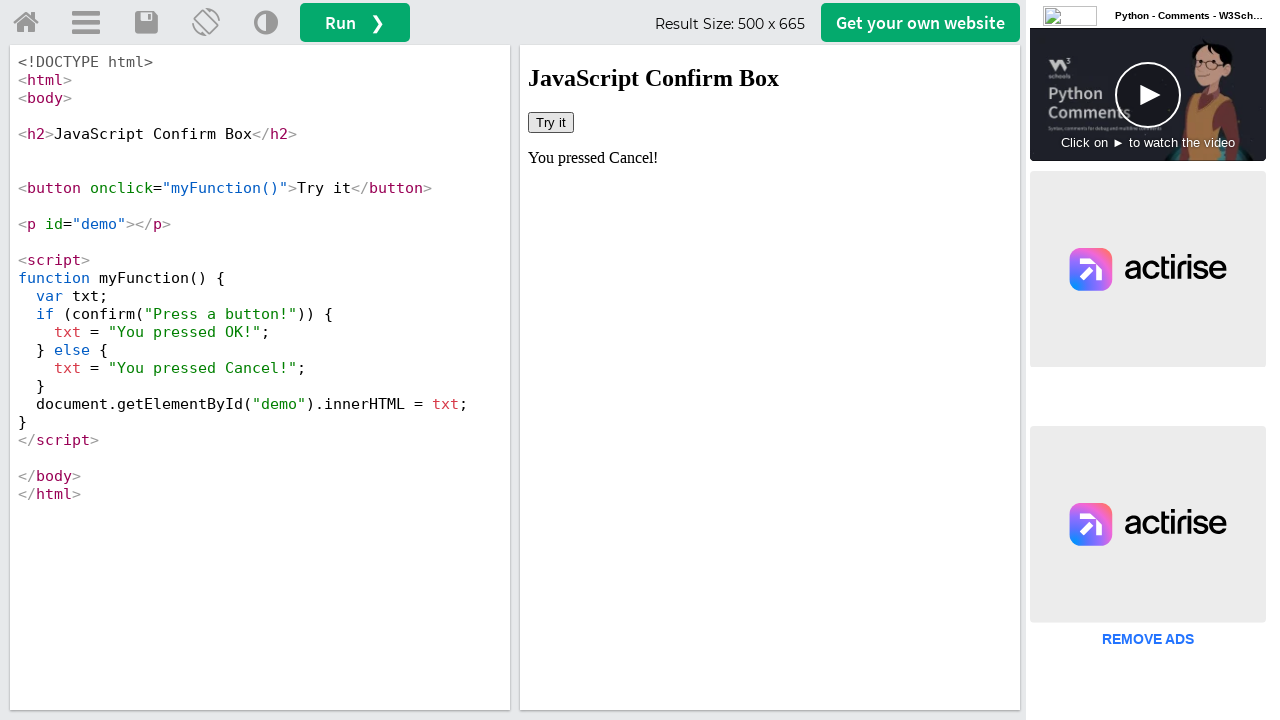

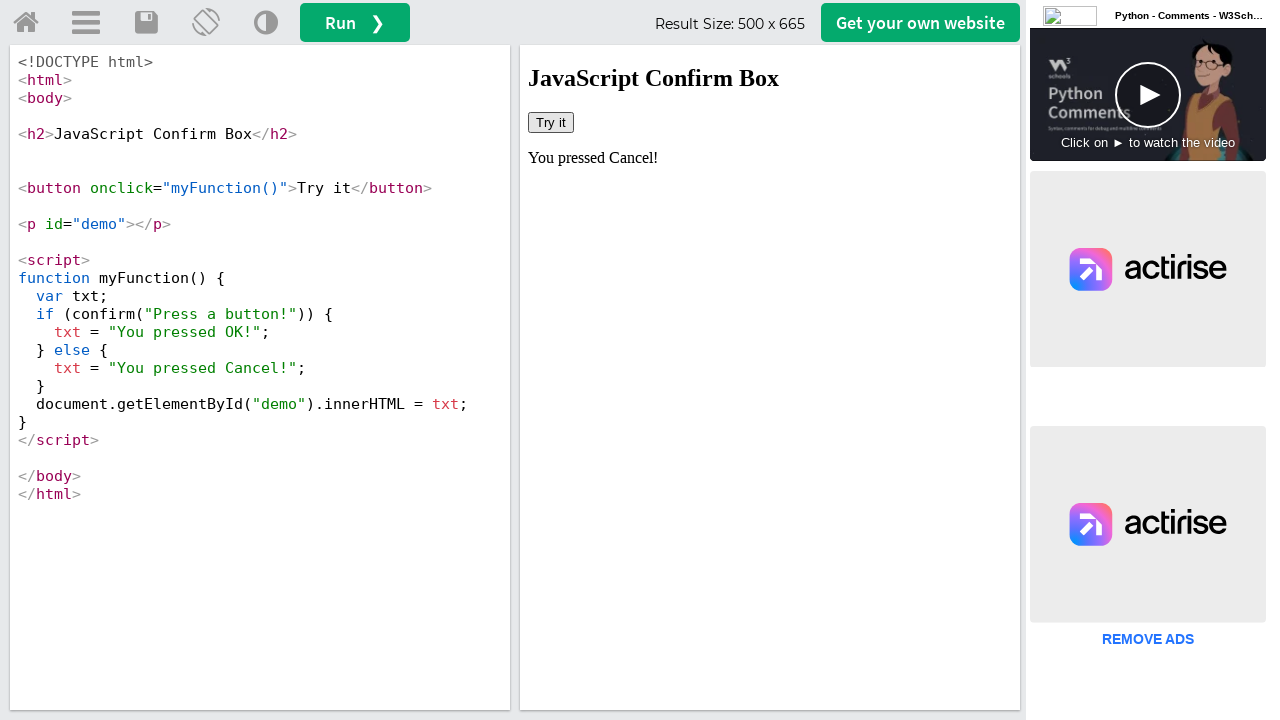